Tests prompt alert handling by clicking a button, entering text in the prompt, and accepting it

Starting URL: https://demoqa.com/alerts

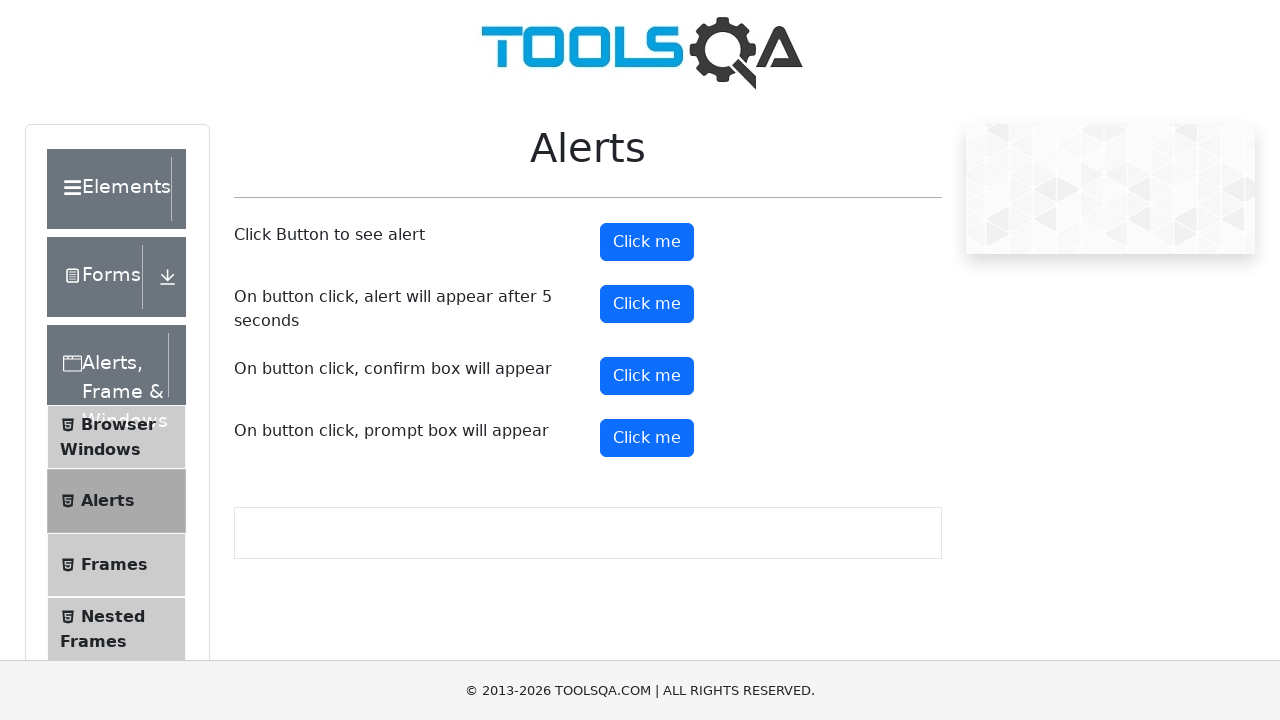

Set up dialog handler to accept prompt with text 'Robert'
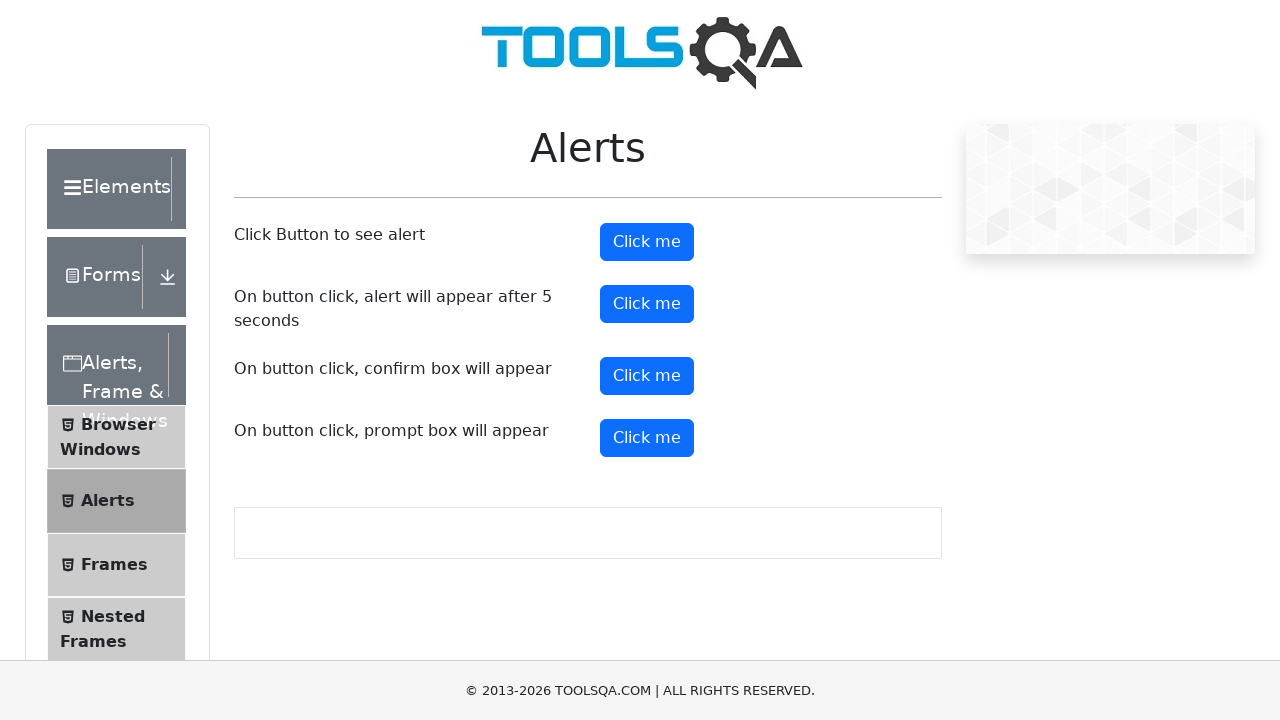

Clicked prompt button to trigger alert at (647, 438) on #promtButton
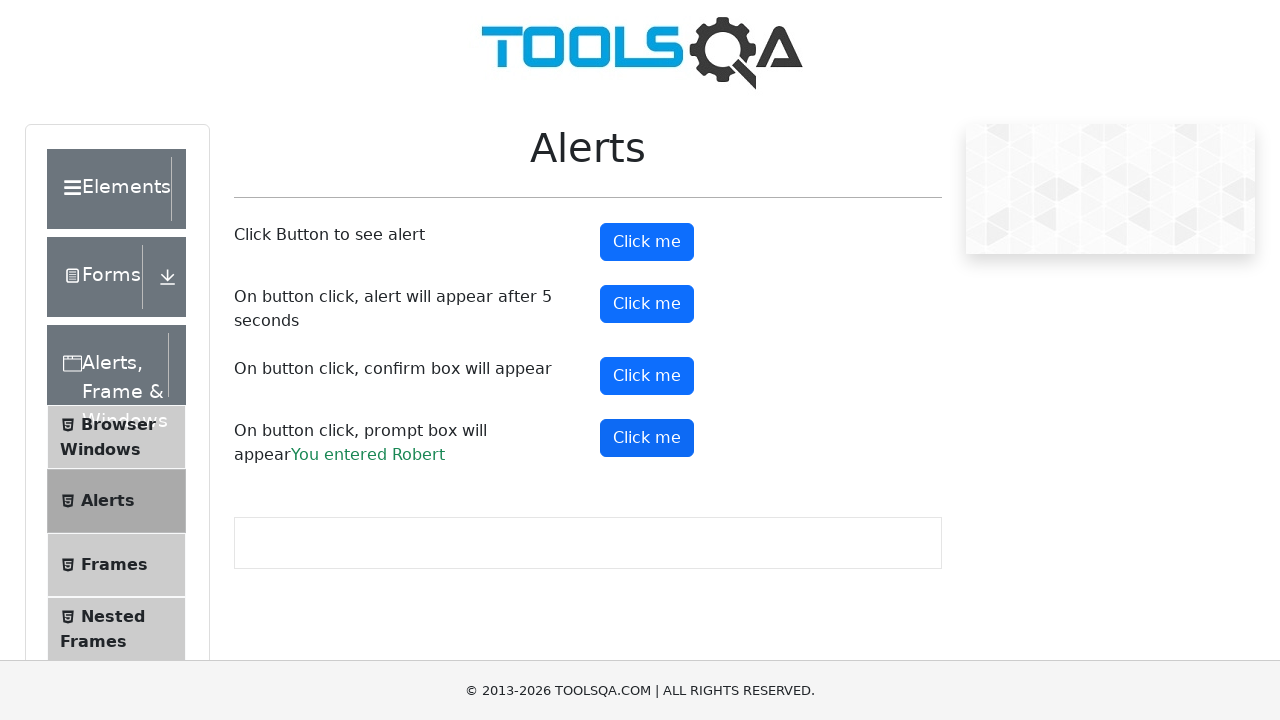

Prompt result message appeared on page
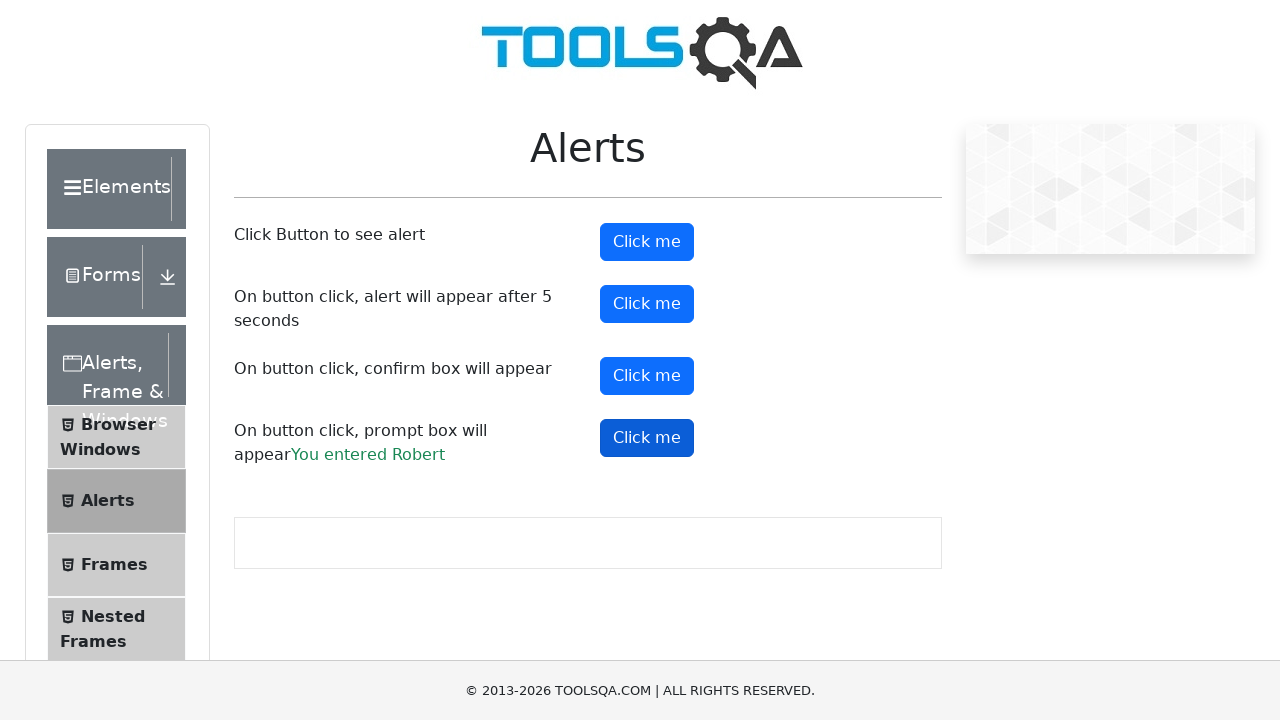

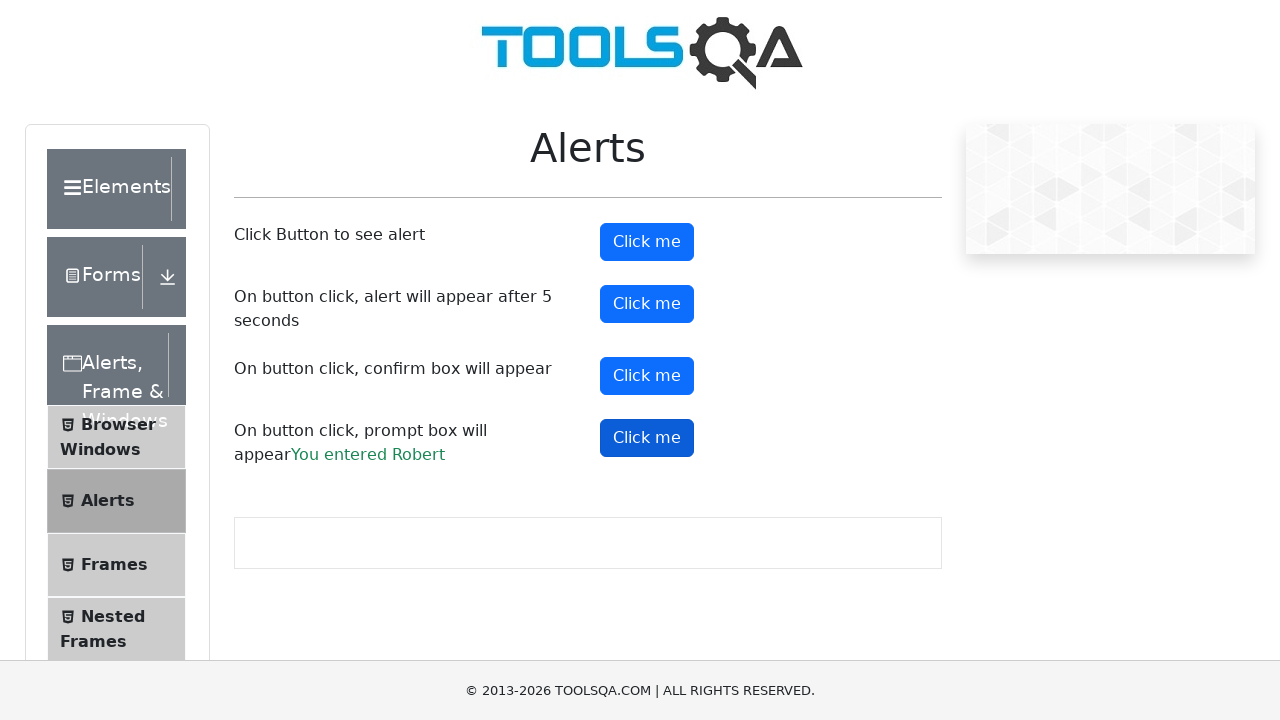